Navigates from skillupautomation.com to demoqa.com/text-box using the navigate().to() method

Starting URL: https://skillupautomation.com/

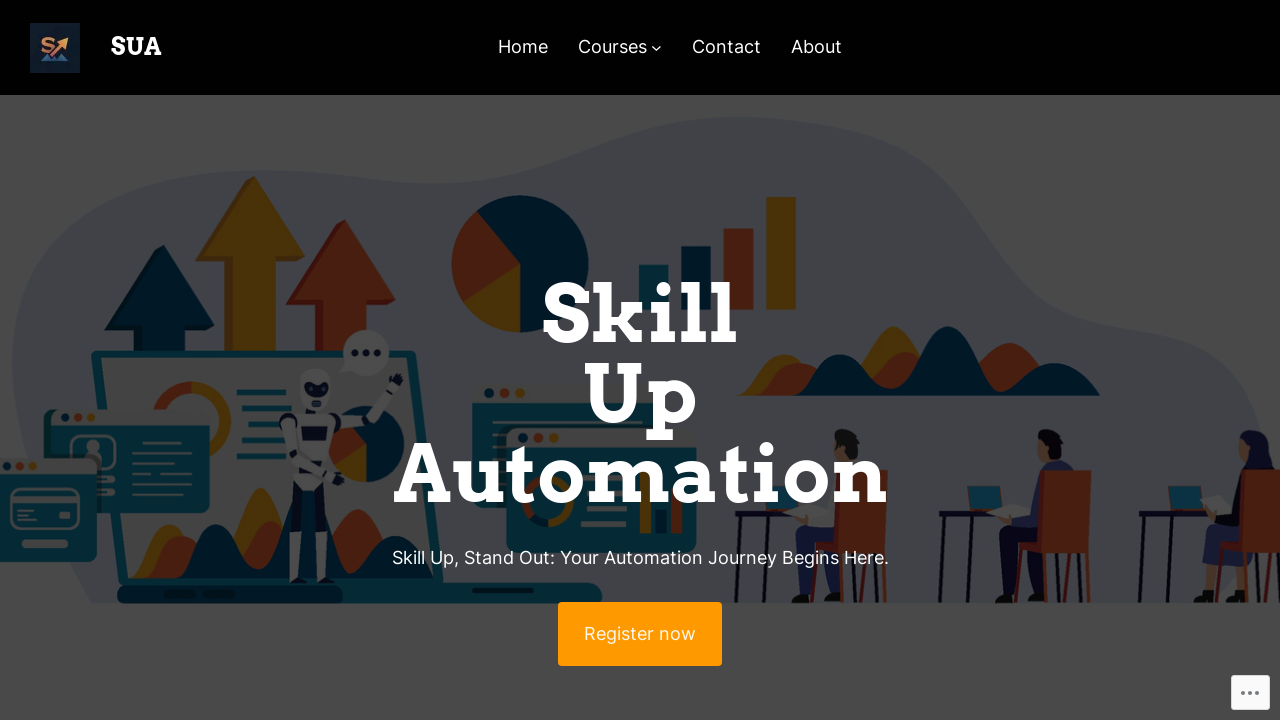

Navigated from skillupautomation.com to demoqa.com/text-box using goto() method
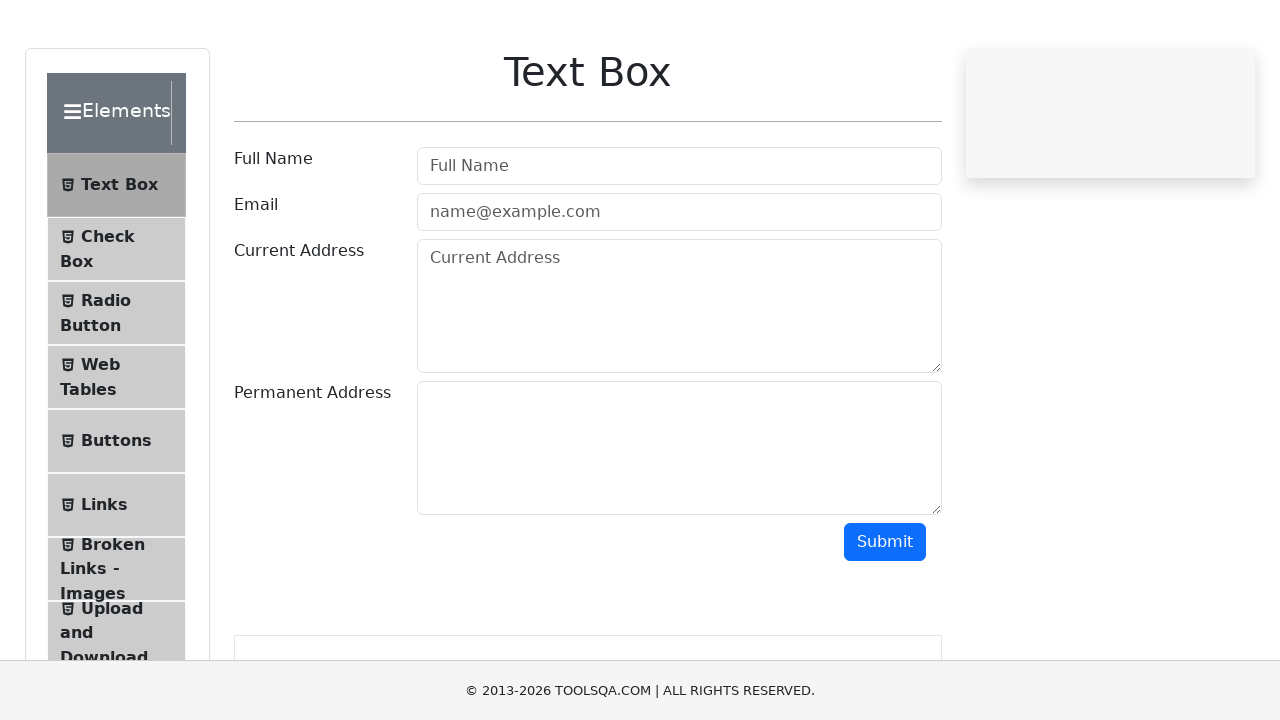

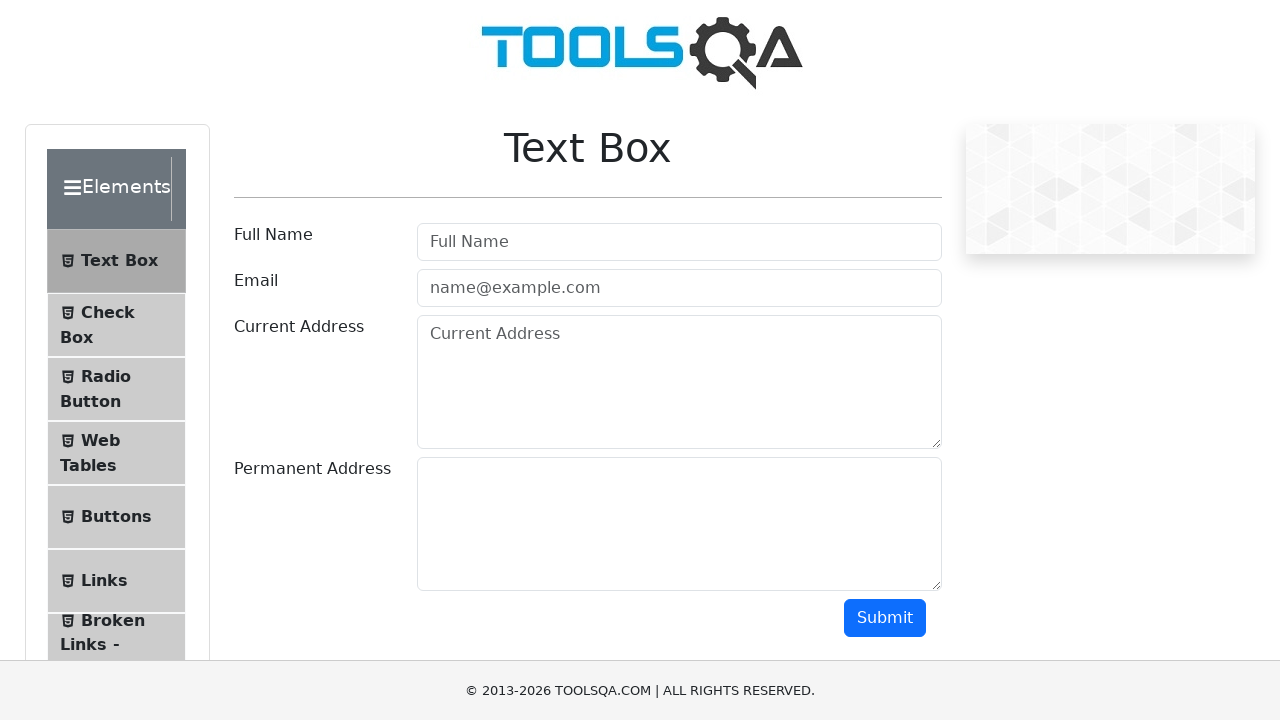